Tests checkbox interaction by ensuring both checkboxes on the page are selected, clicking them if they are not already checked

Starting URL: https://the-internet.herokuapp.com/checkboxes

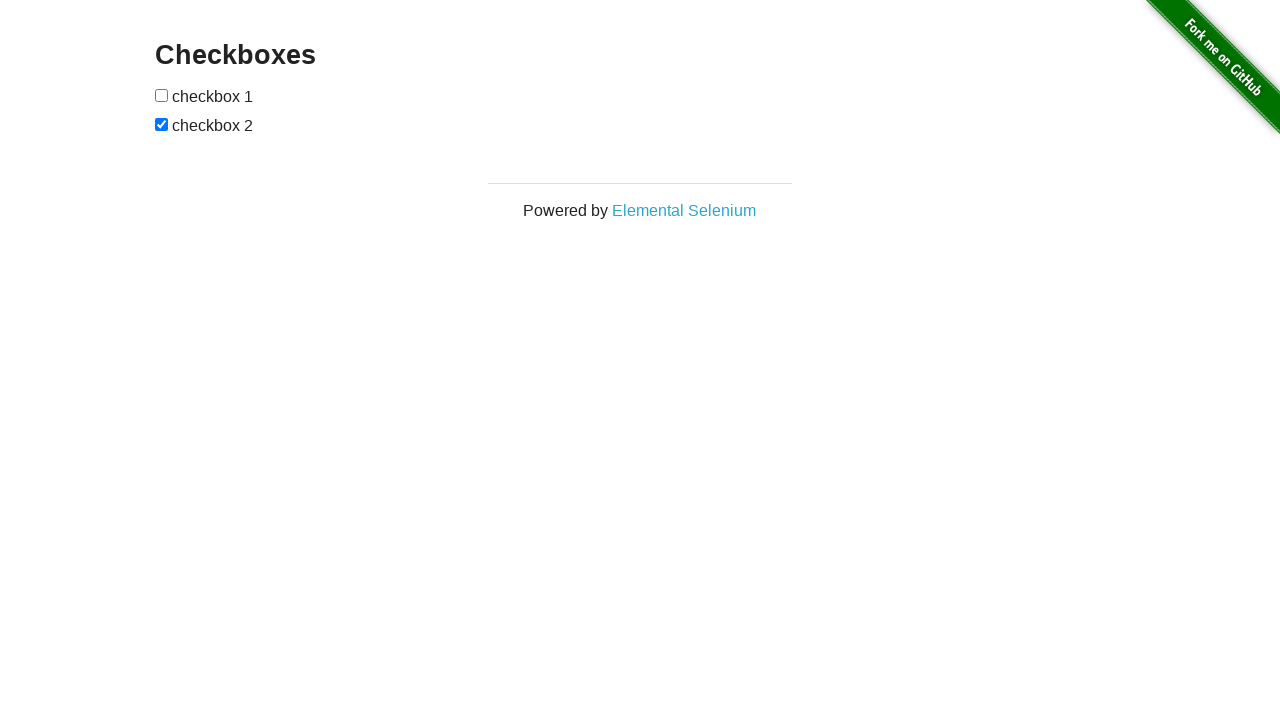

Located first checkbox element
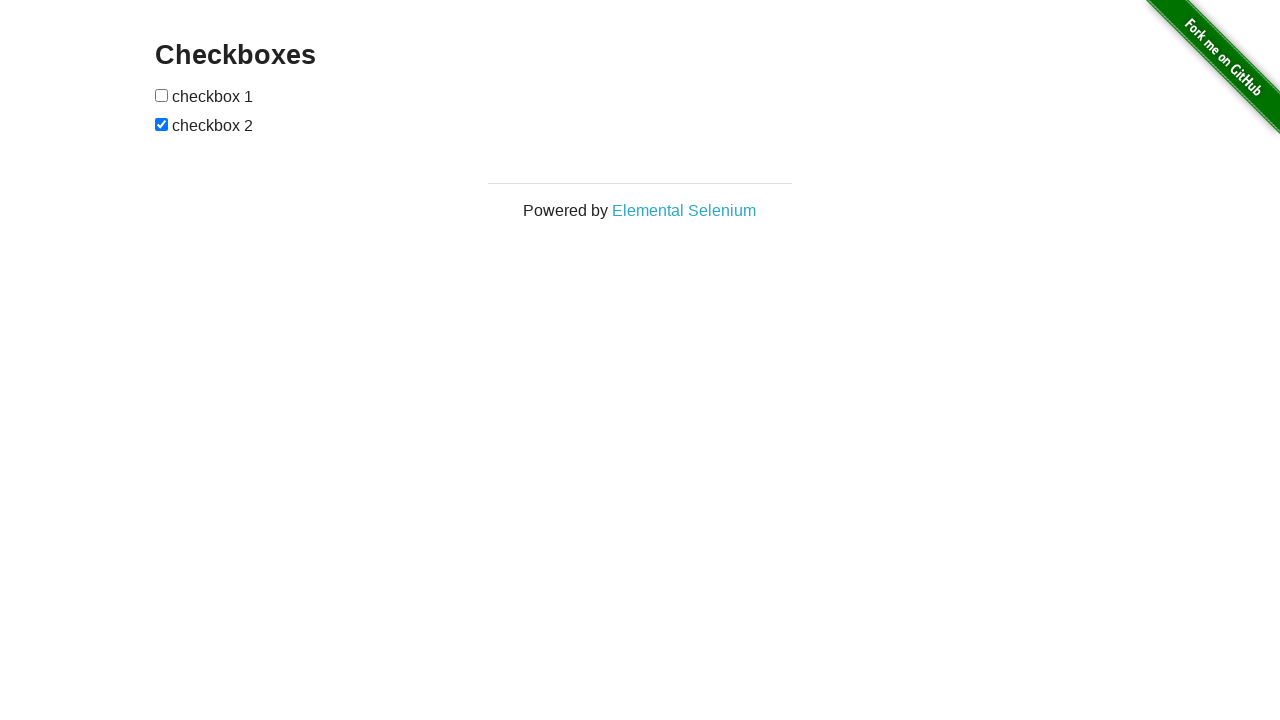

Located second checkbox element
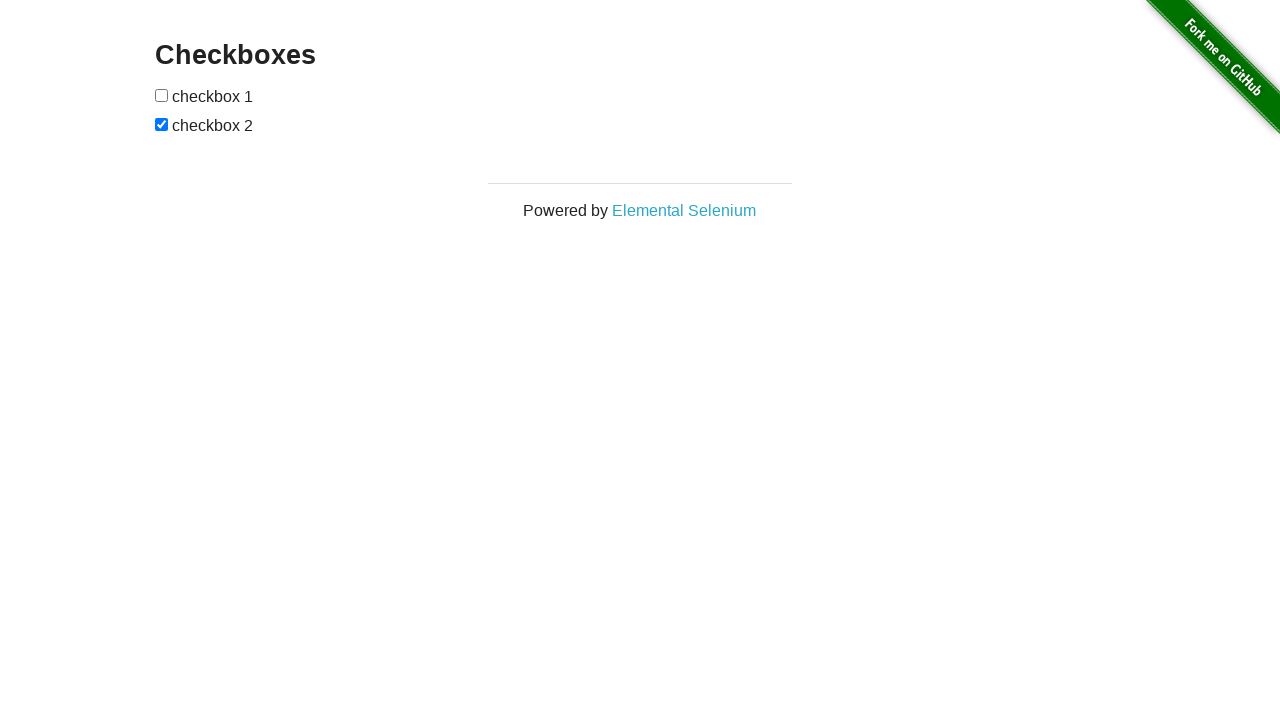

Checked first checkbox status
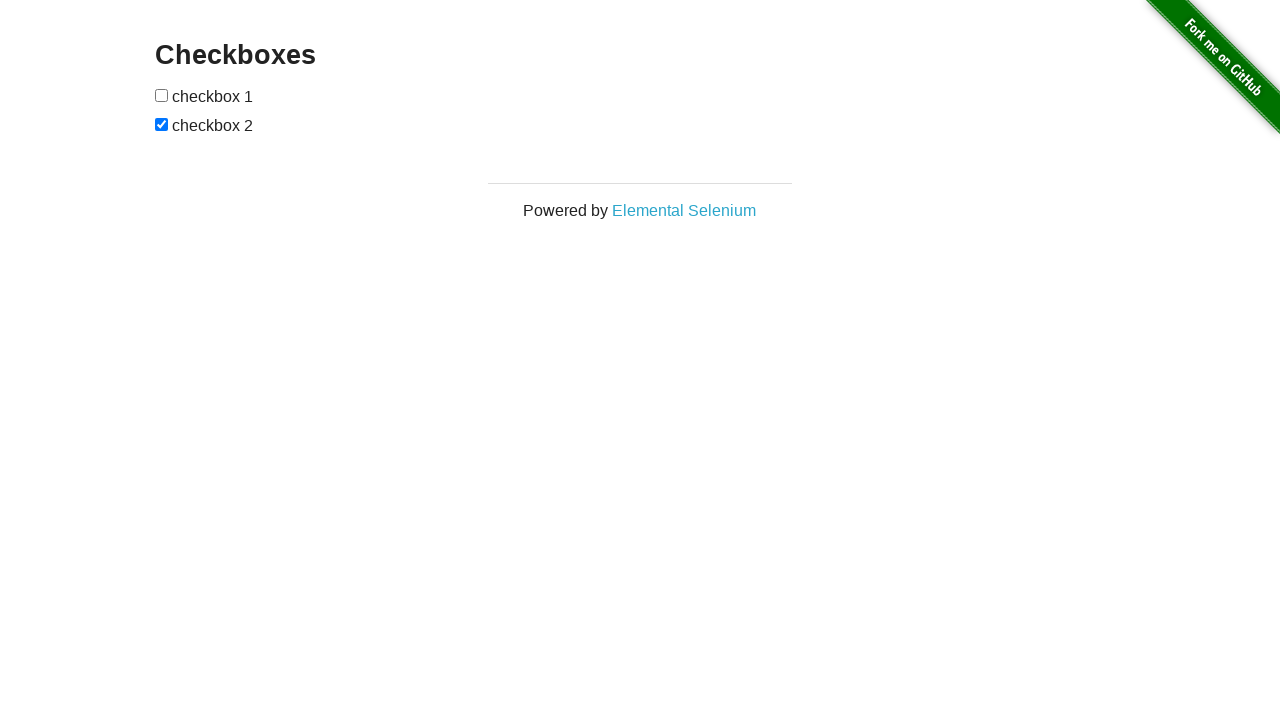

Clicked first checkbox to select it at (162, 95) on xpath=(//*[@type='checkbox'])[1]
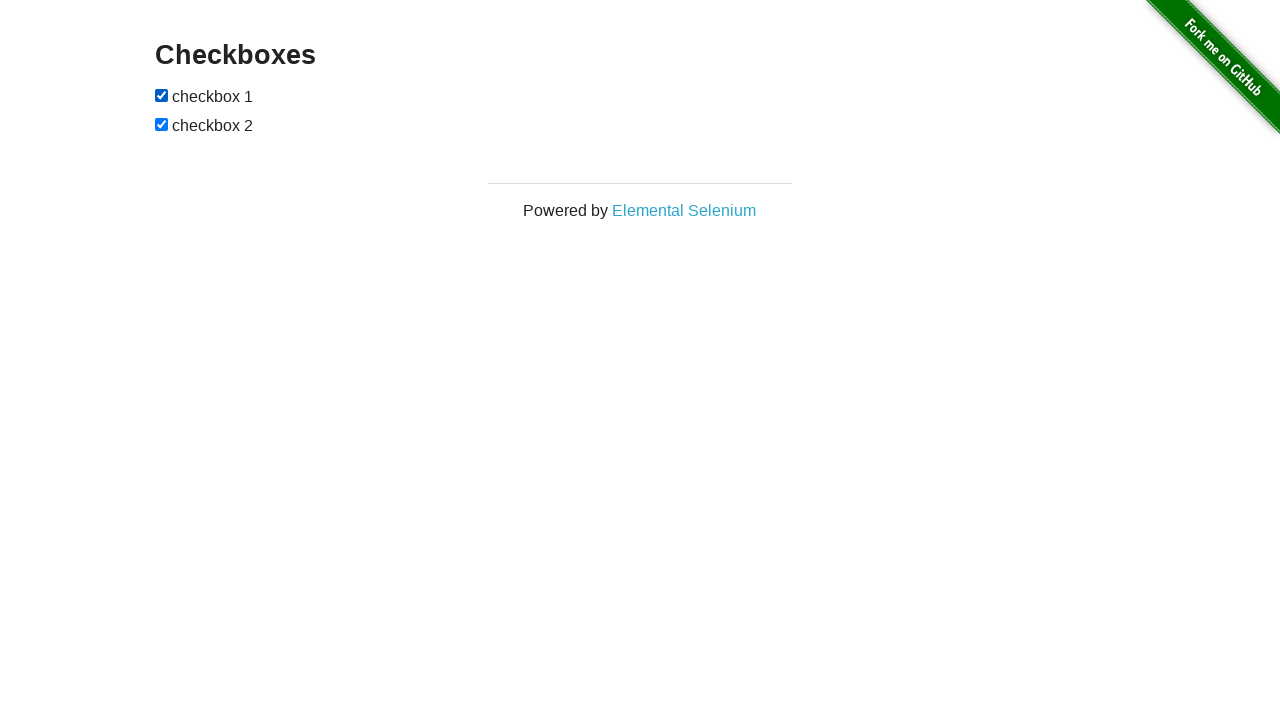

Second checkbox was already checked
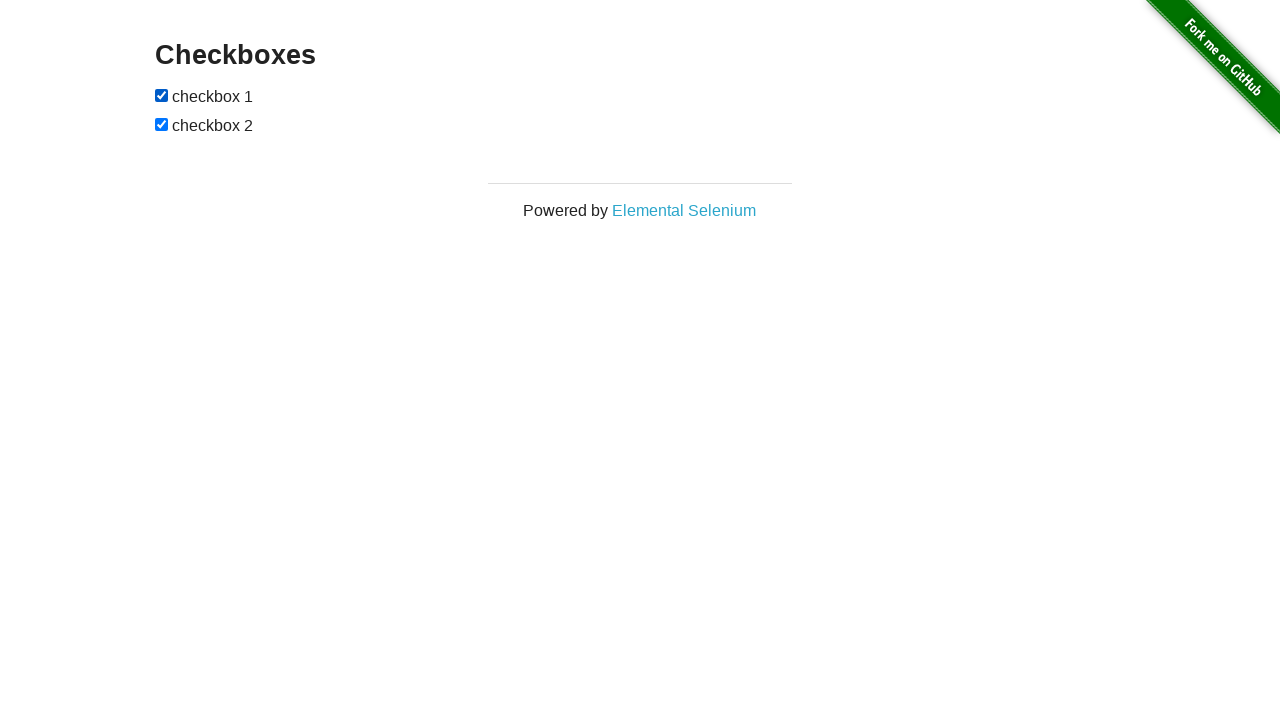

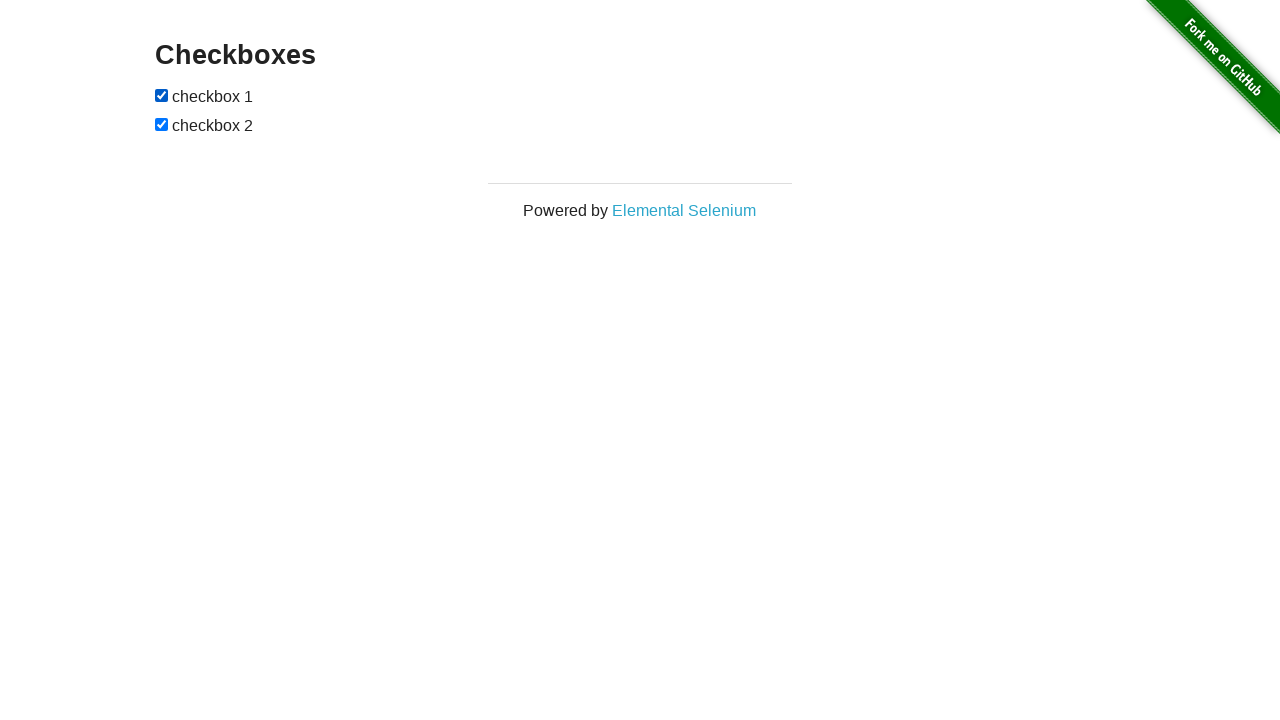